Tests navigation through menu items by clicking "Browse Languages" then "Start" and verifying the welcome message is displayed

Starting URL: http://www.99-bottles-of-beer.net/

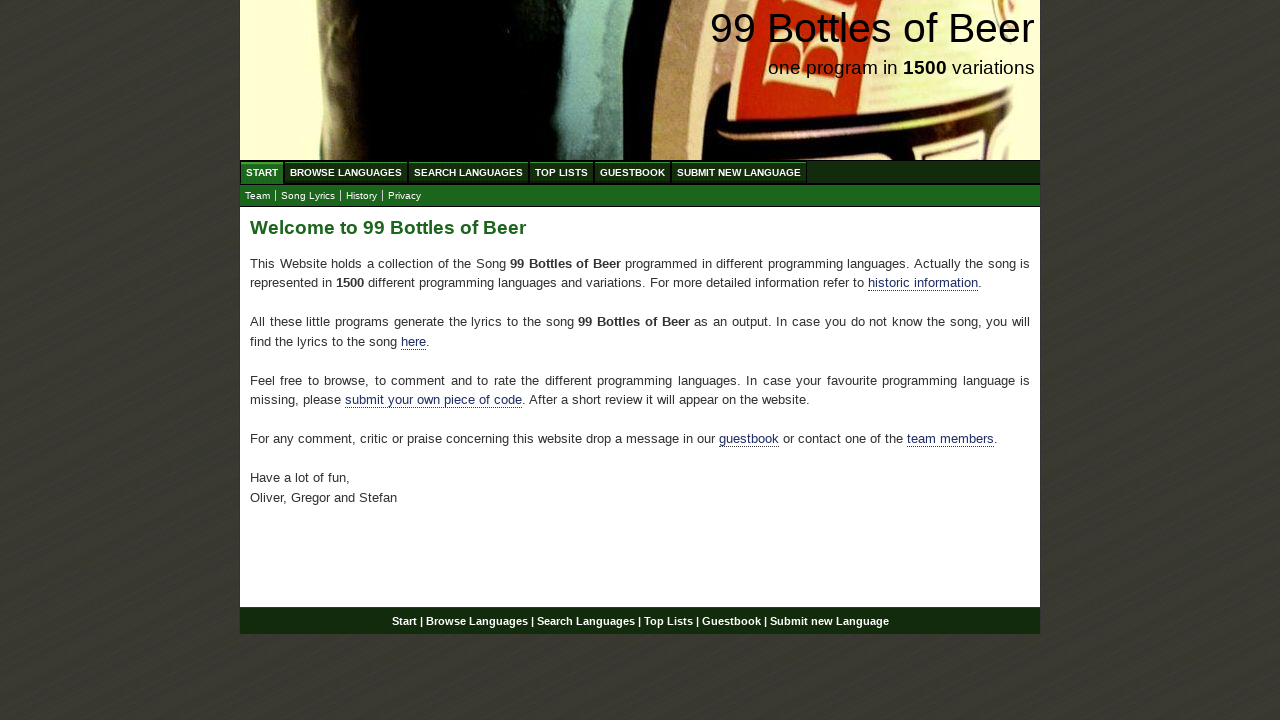

Clicked 'Browse Languages' menu item at (346, 172) on xpath=//a[@href='/abc.html']
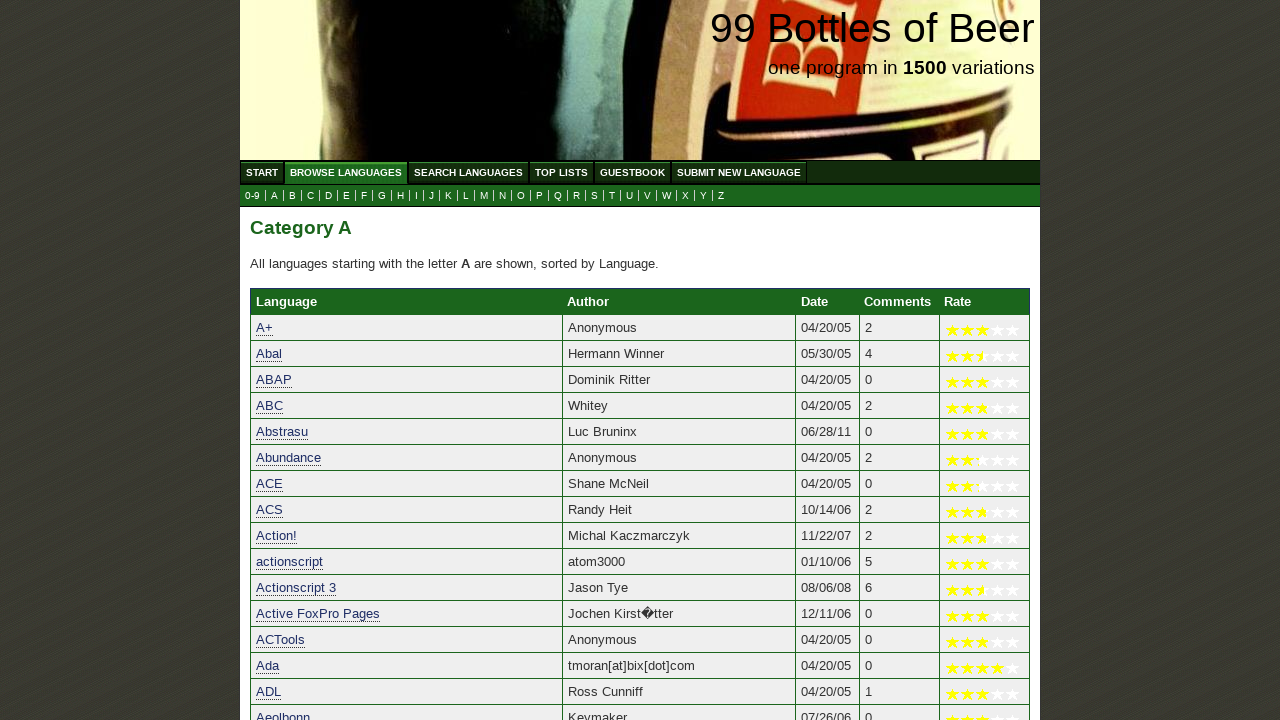

Clicked 'Start' menu item at (262, 172) on xpath=//a[@href='/']
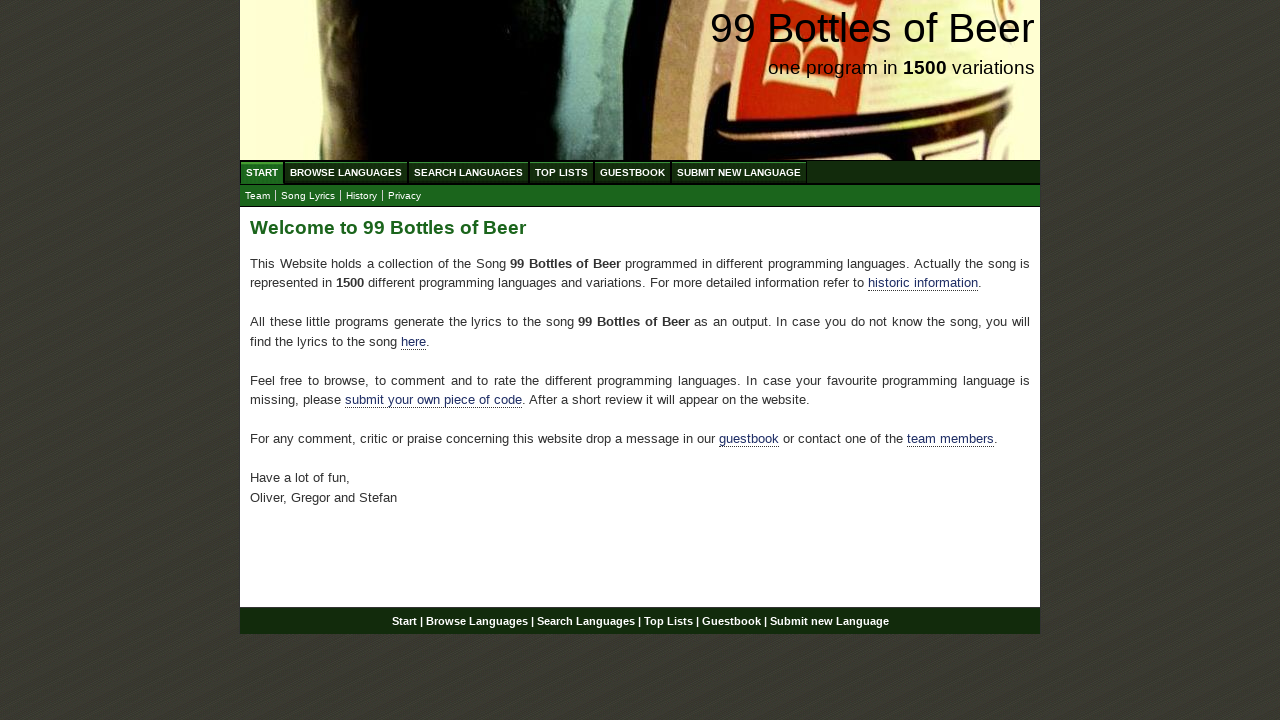

Located h2 element in main content area
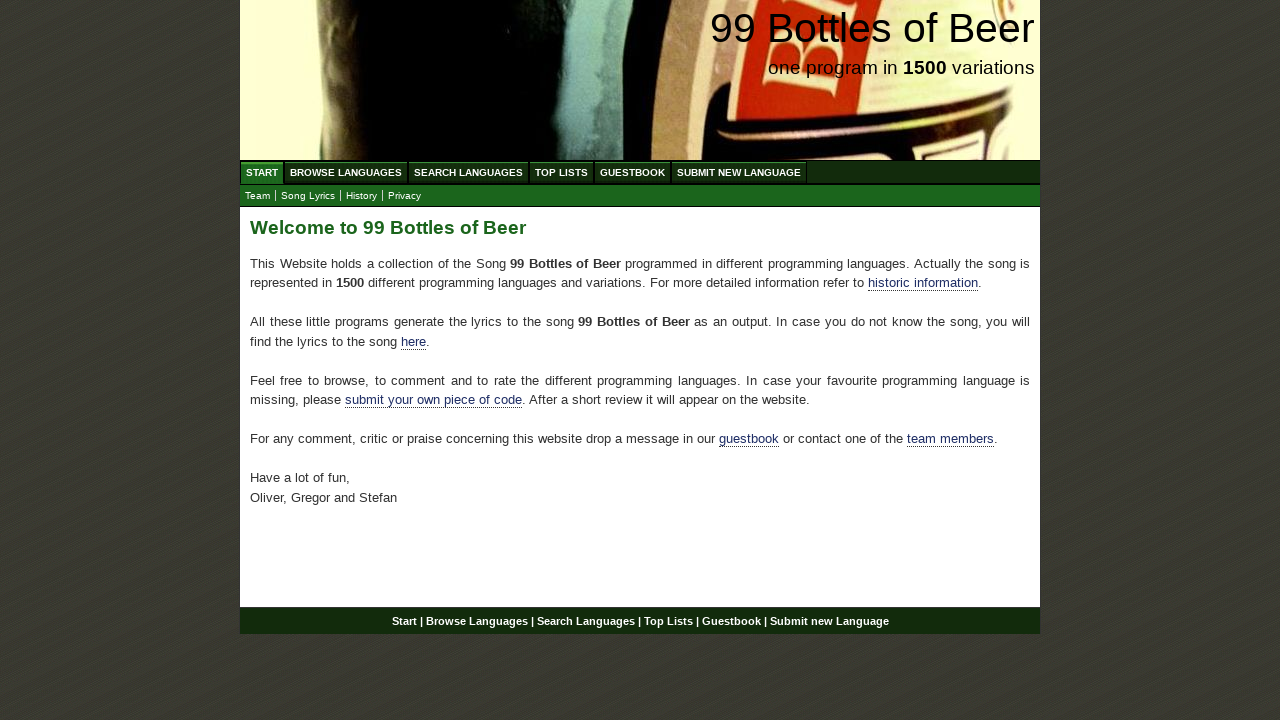

Verified welcome message 'Welcome to 99 Bottles of Beer' is displayed
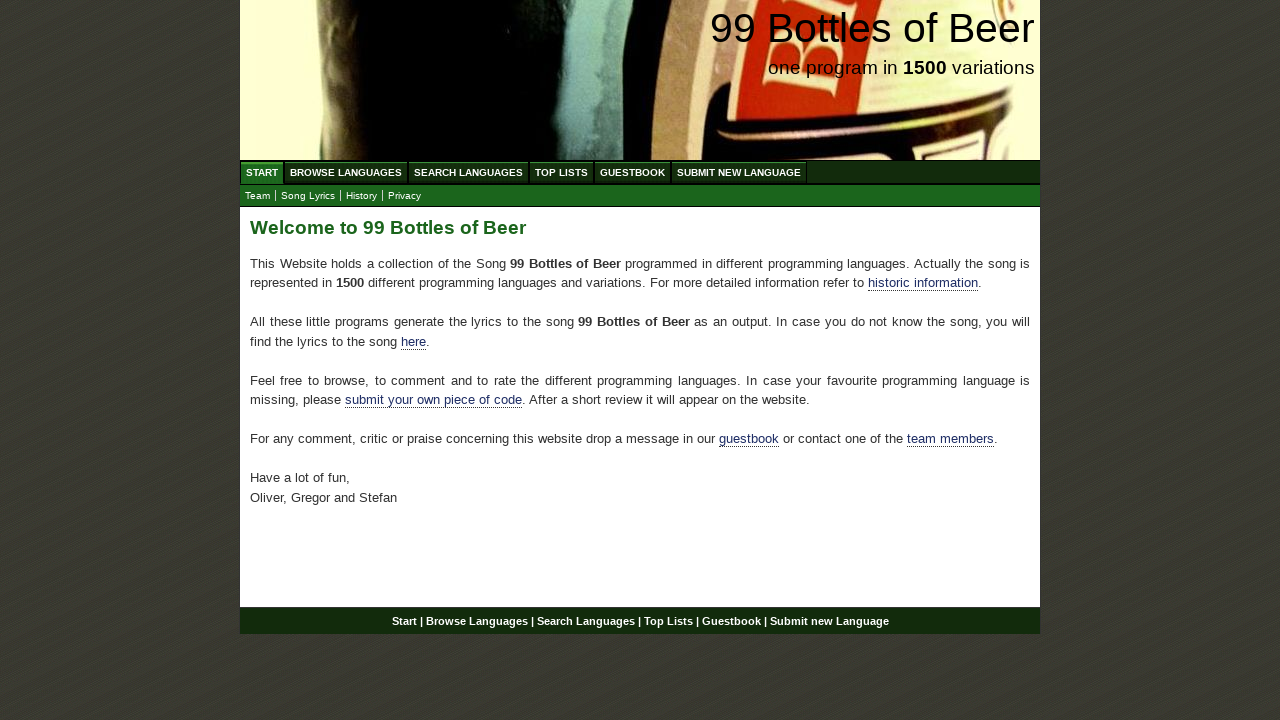

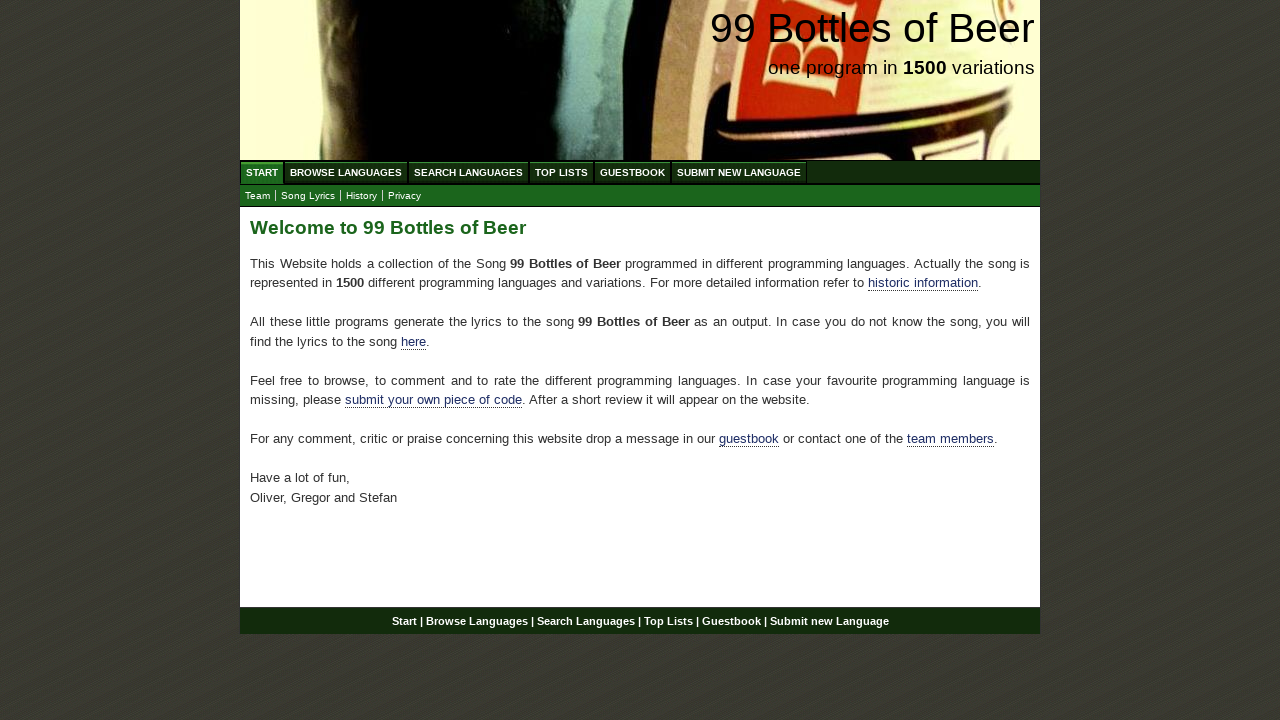